Performs a drag and drop action from the draggable element to the droppable element

Starting URL: https://crossbrowsertesting.github.io/drag-and-drop

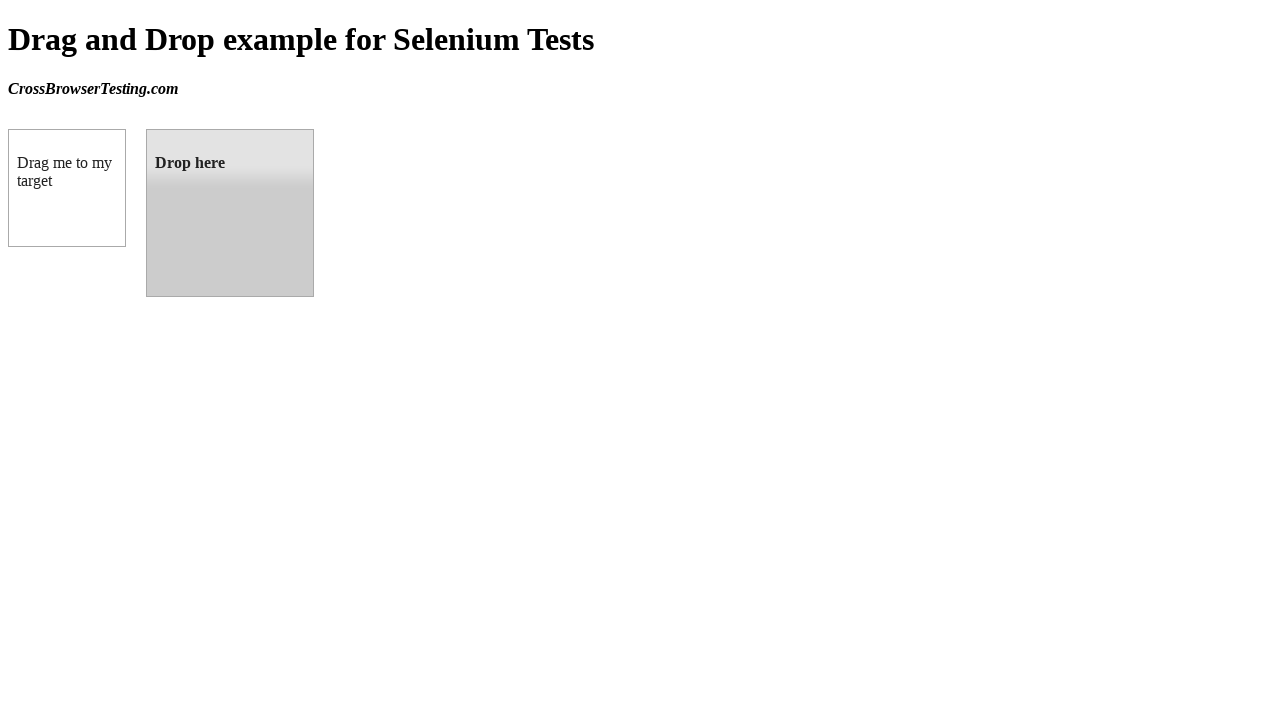

Waited for draggable element to be visible
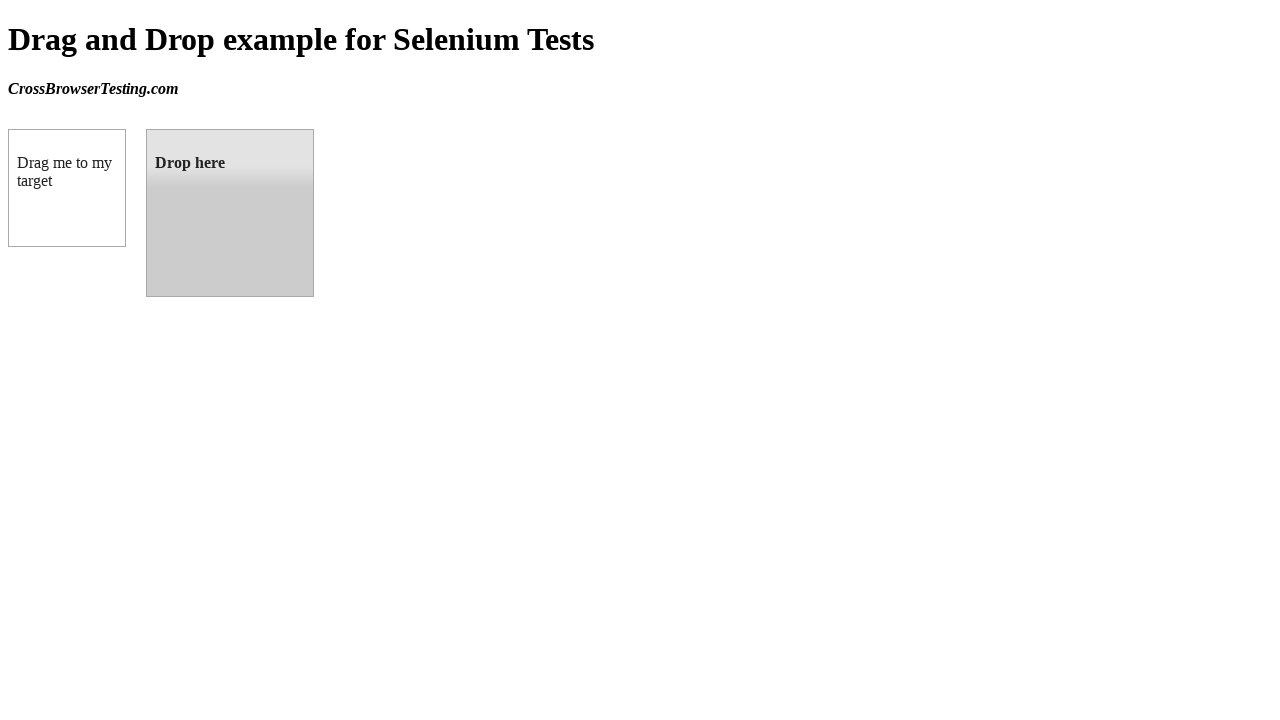

Waited for droppable element to be visible
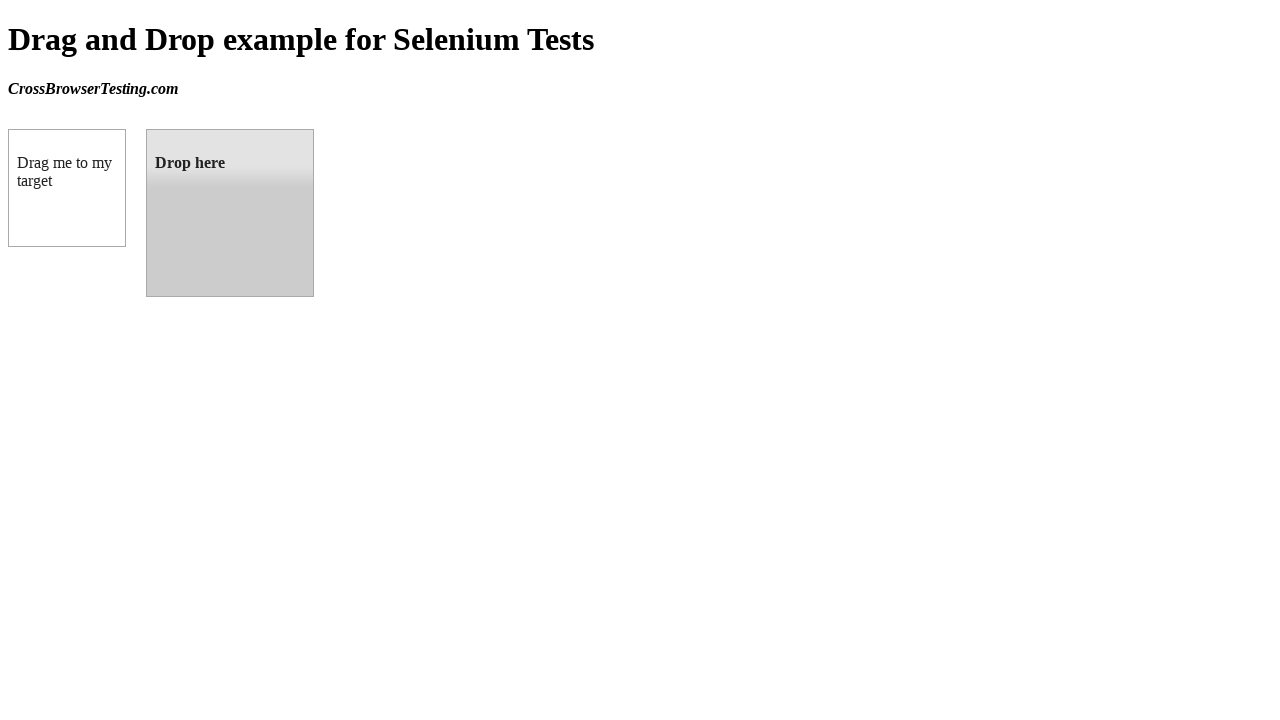

Performed drag and drop from draggable element to droppable element at (230, 213)
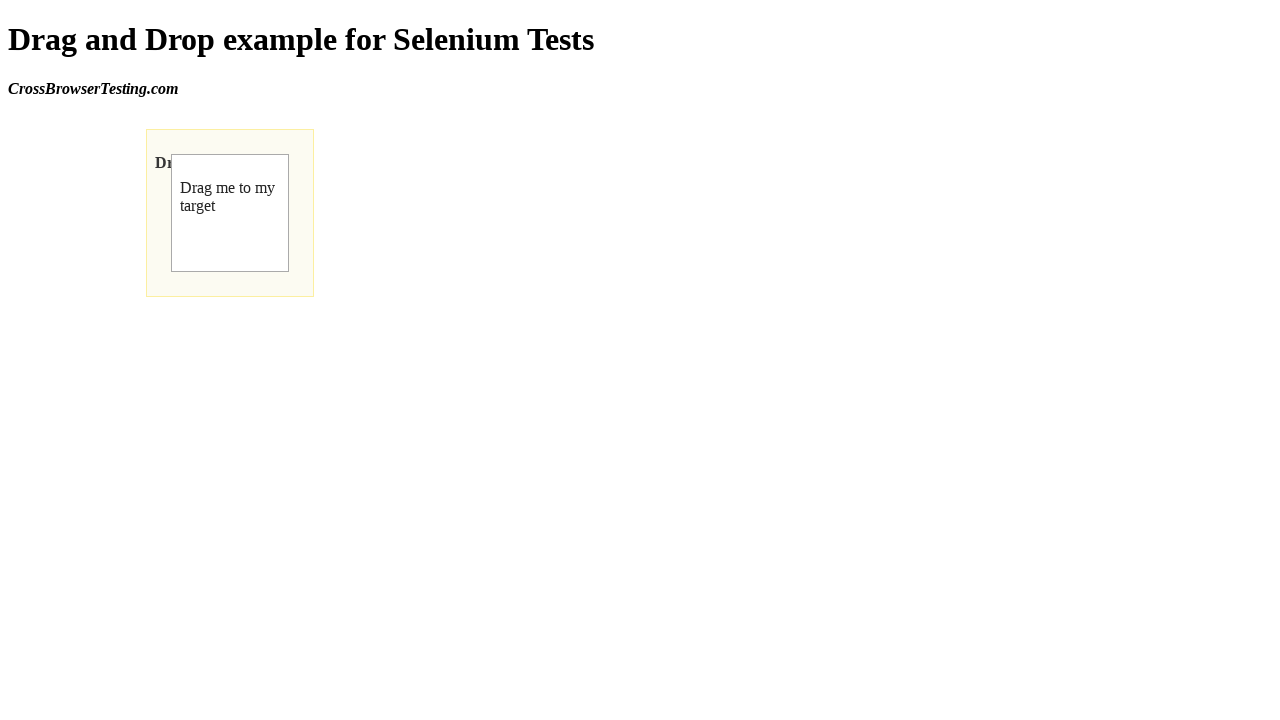

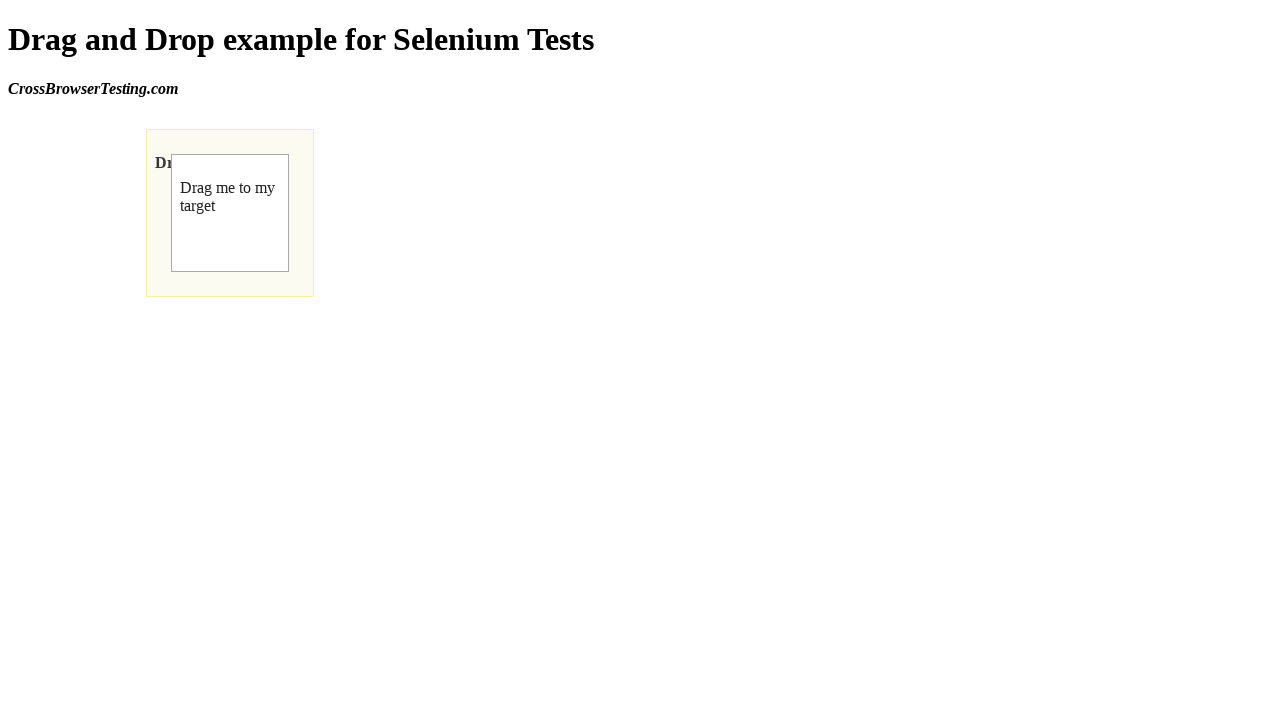